Navigates to coderbyte.com and waits for the page to load, demonstrating basic page navigation.

Starting URL: https://coderbyte.com

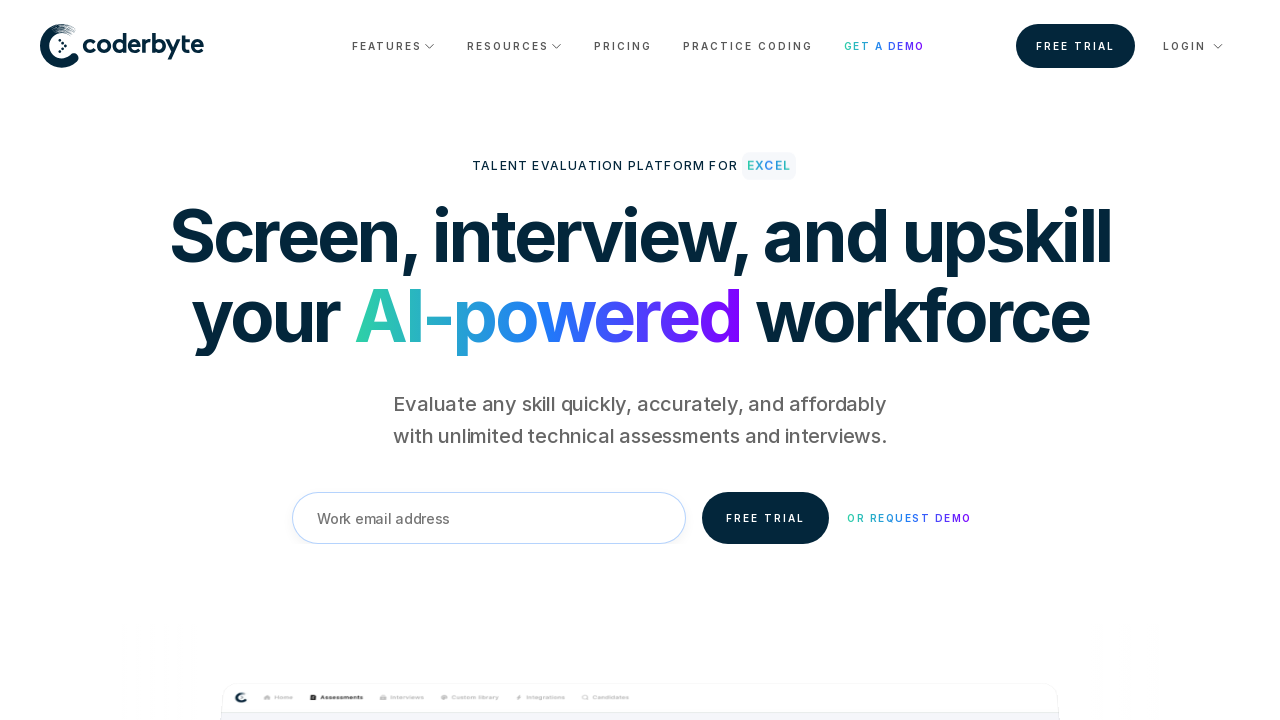

Waited for page to load with network idle state
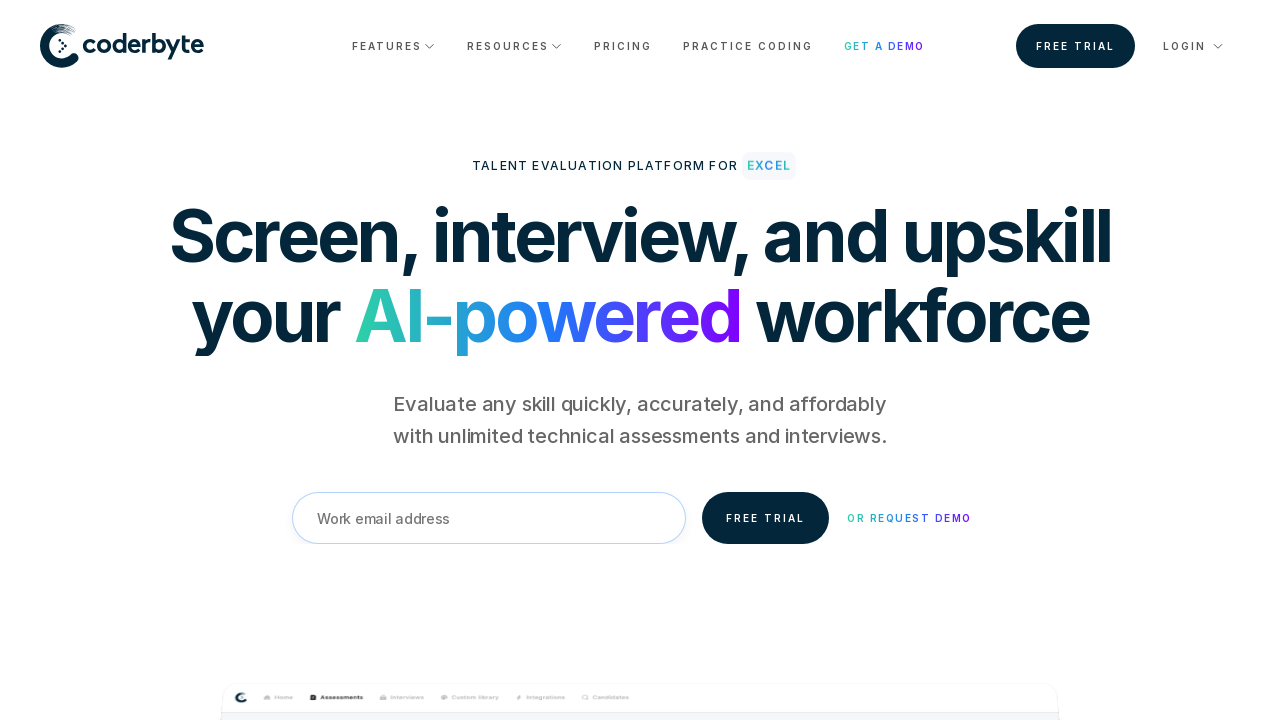

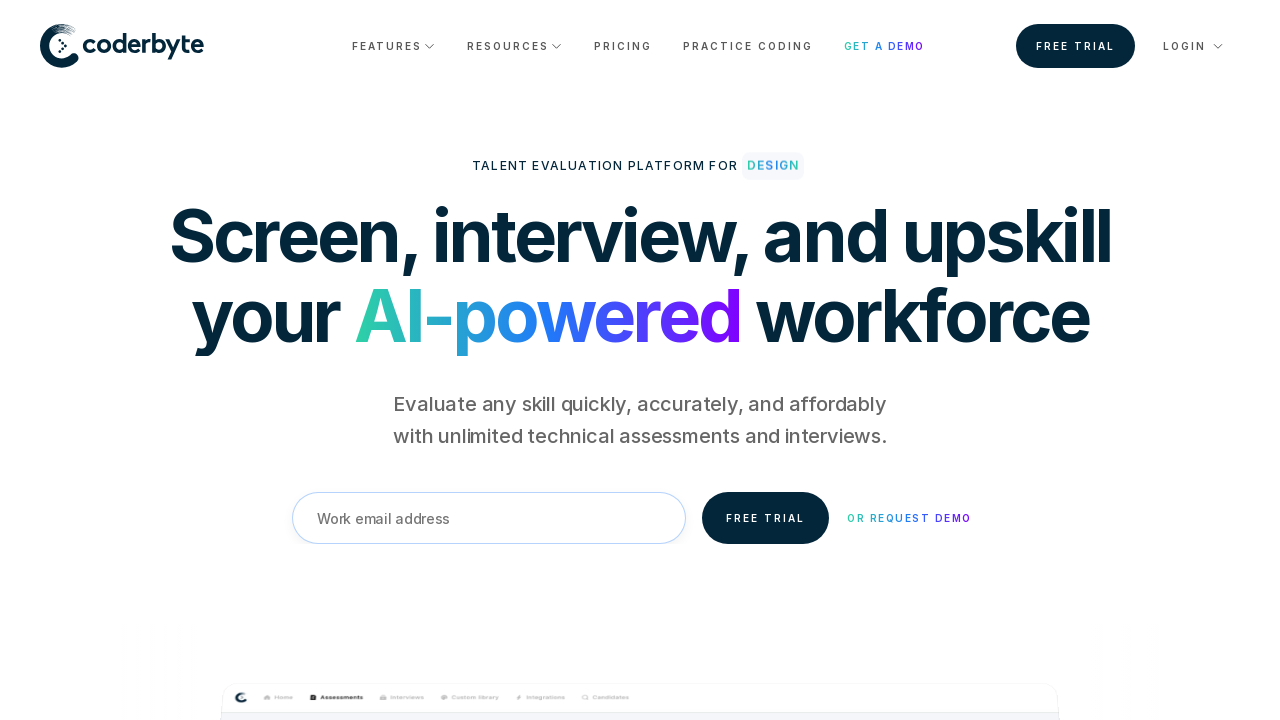